Tests jQuery UI draggable functionality by dragging an element within an iframe

Starting URL: https://jqueryui.com/draggable

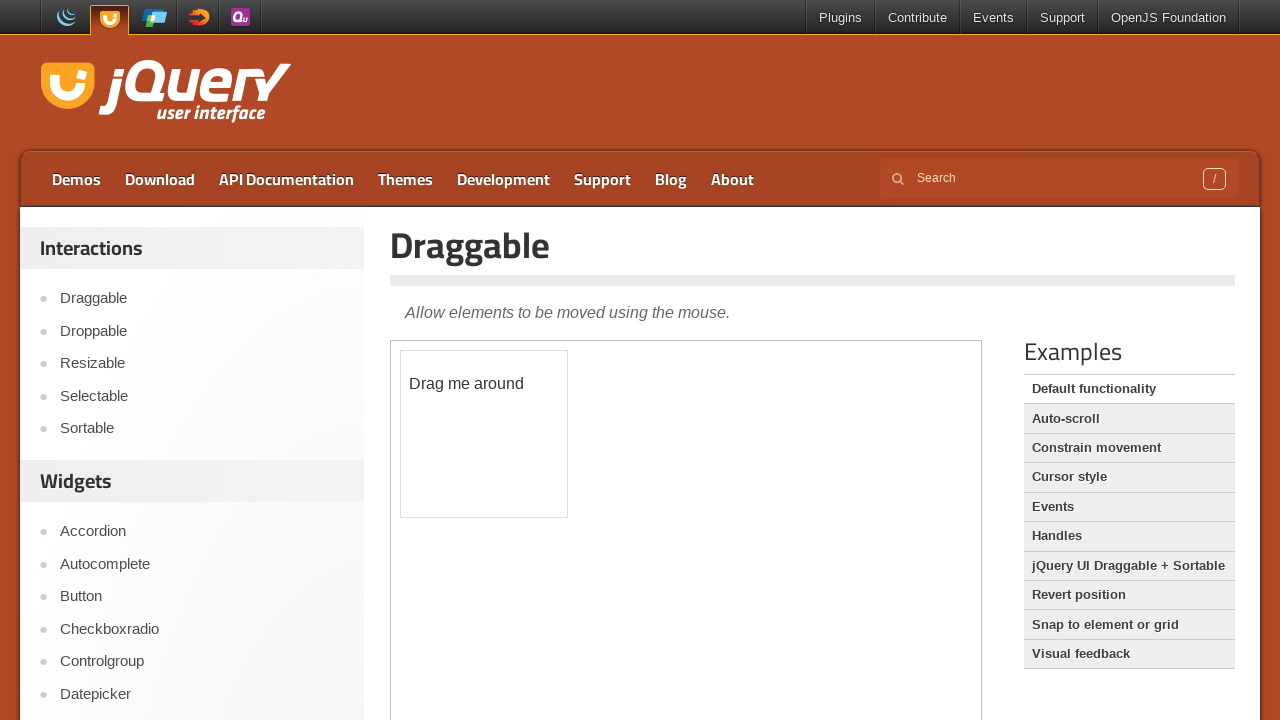

Located the demo iframe containing jQuery UI draggable
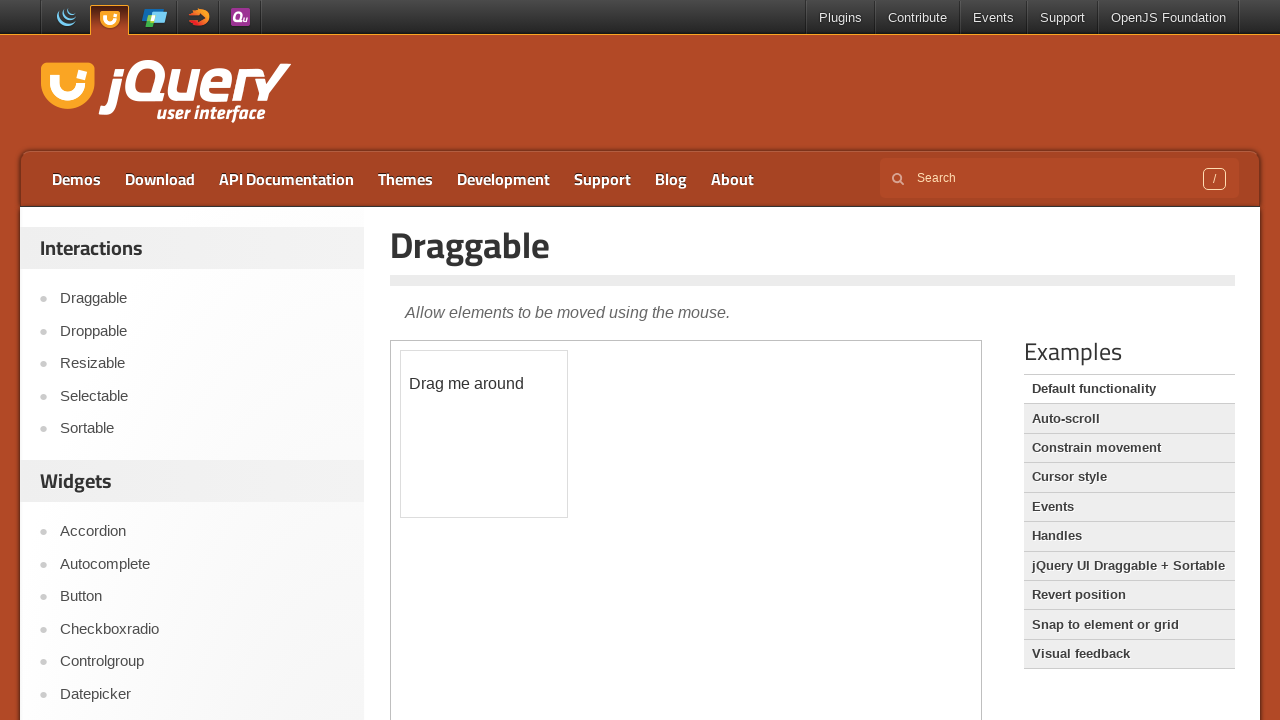

Located the draggable element within the iframe
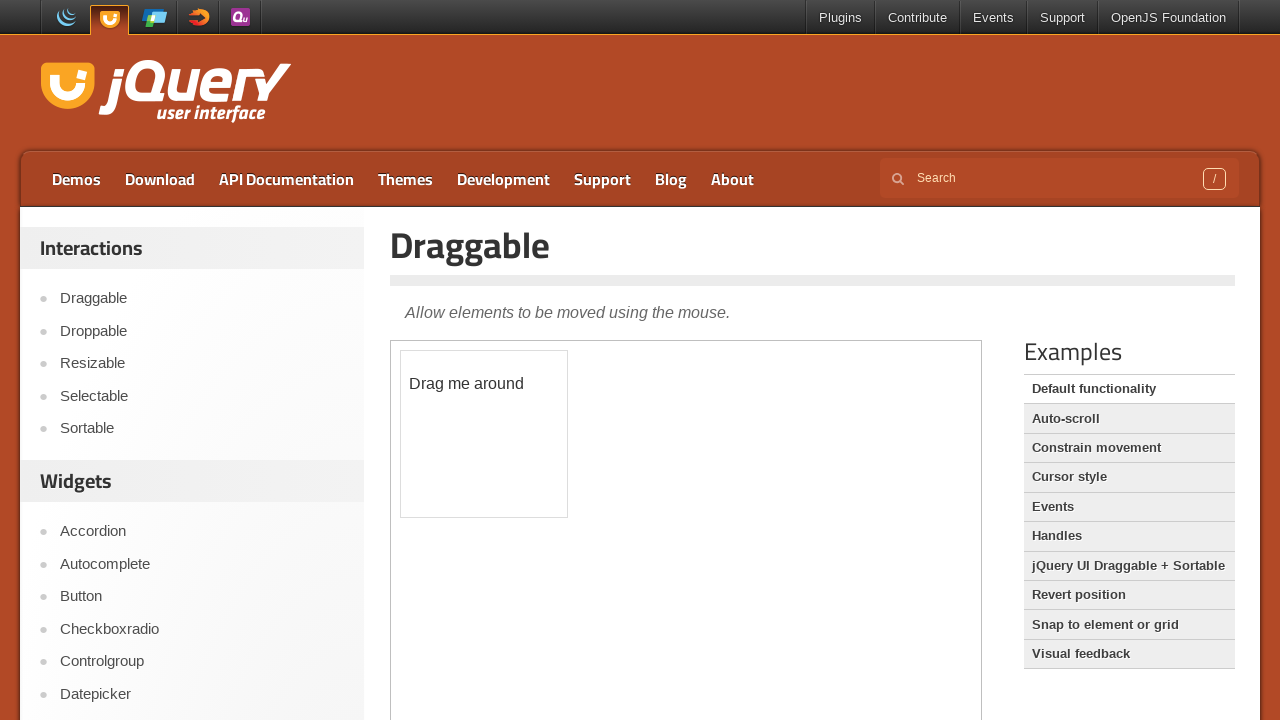

Dragged the element 100 pixels to the right at (501, 351)
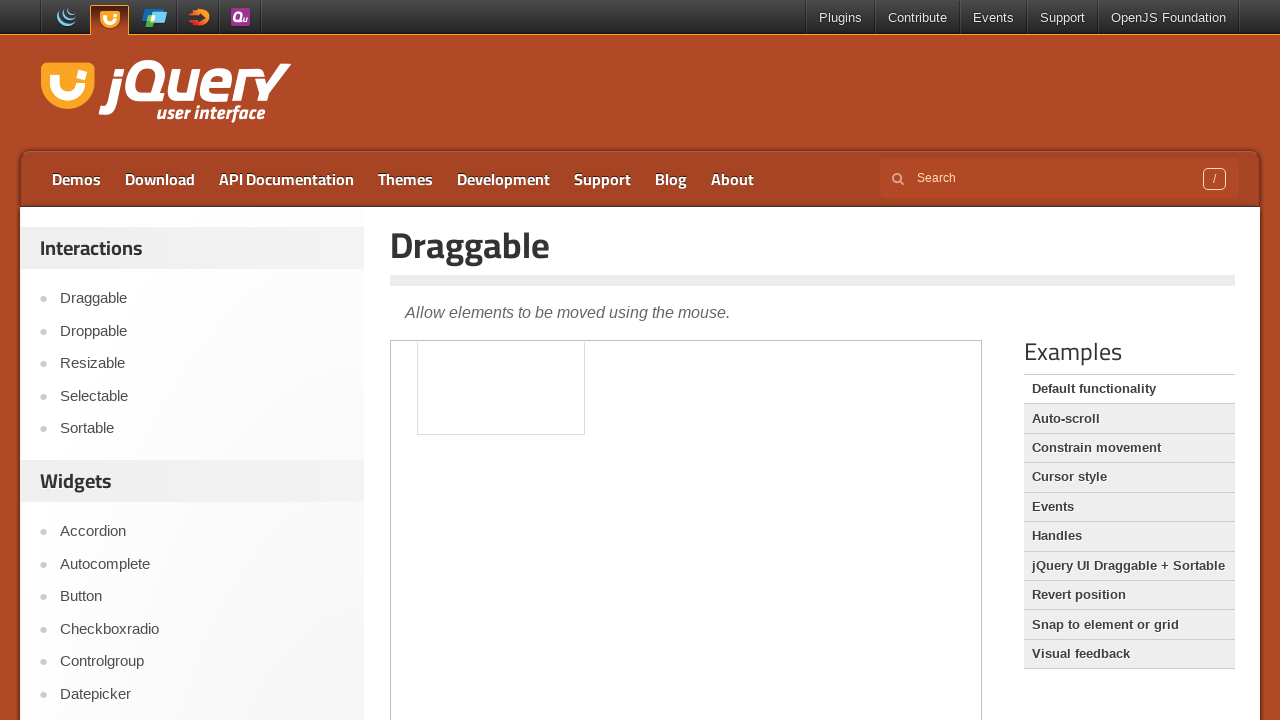

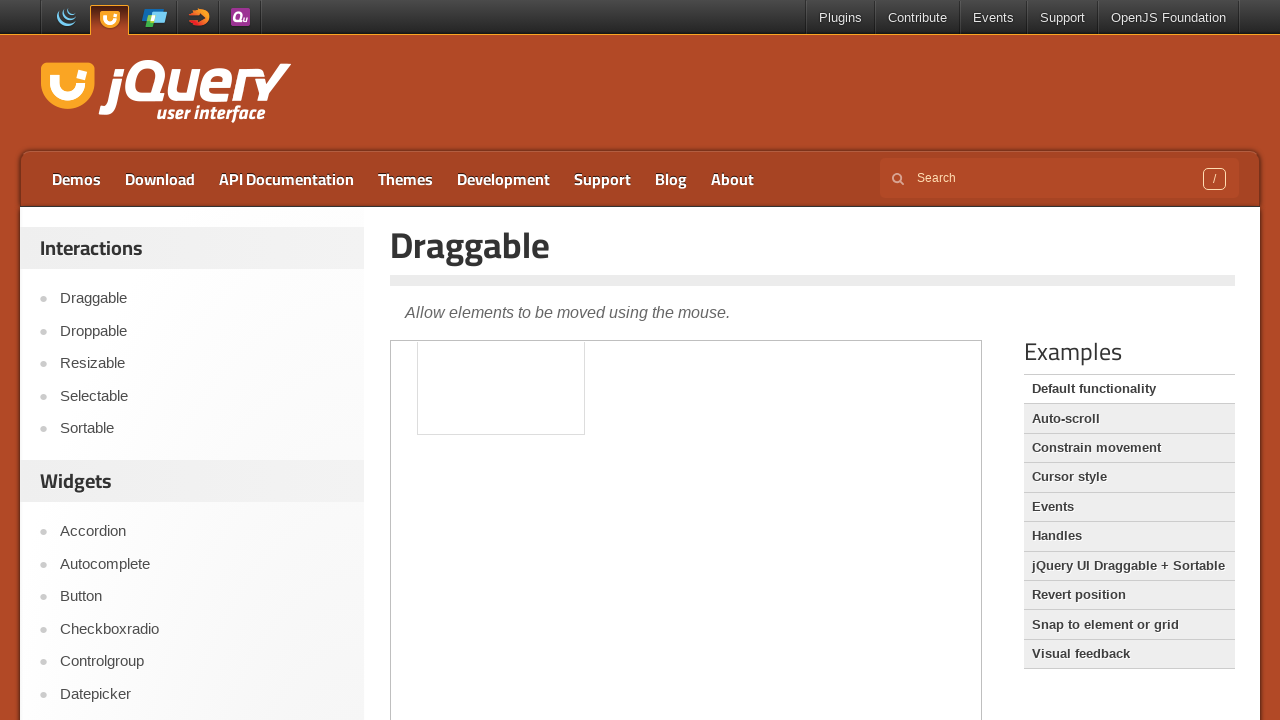